Navigates to the Selenium homepage and verifies the page title contains "Selenium"

Starting URL: http://www.seleniumhq.org/

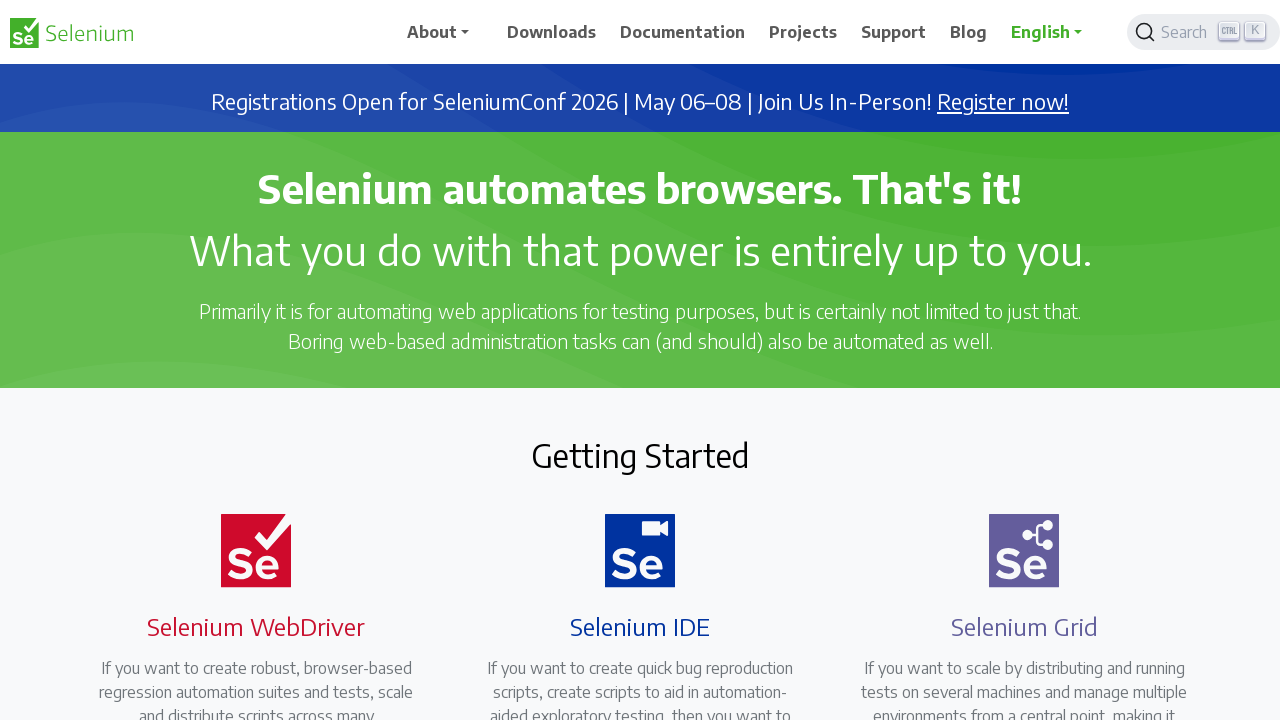

Navigated to Selenium homepage
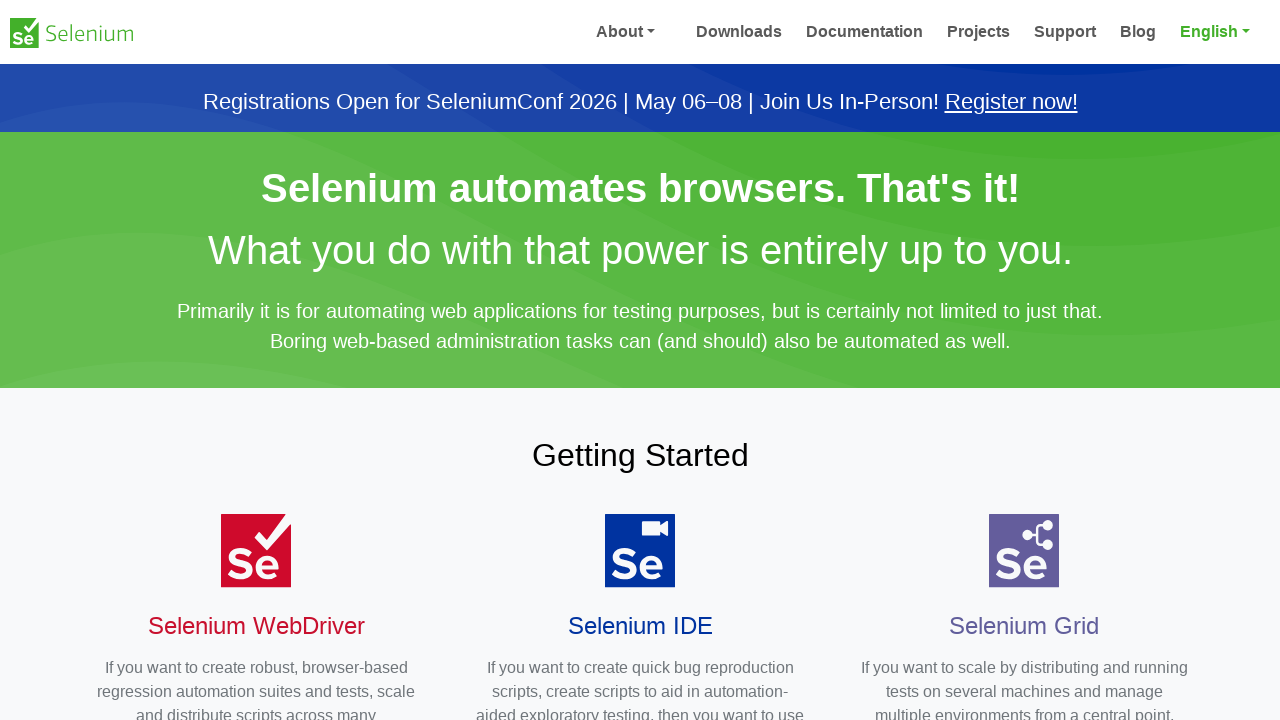

Verified page title contains 'Selenium'
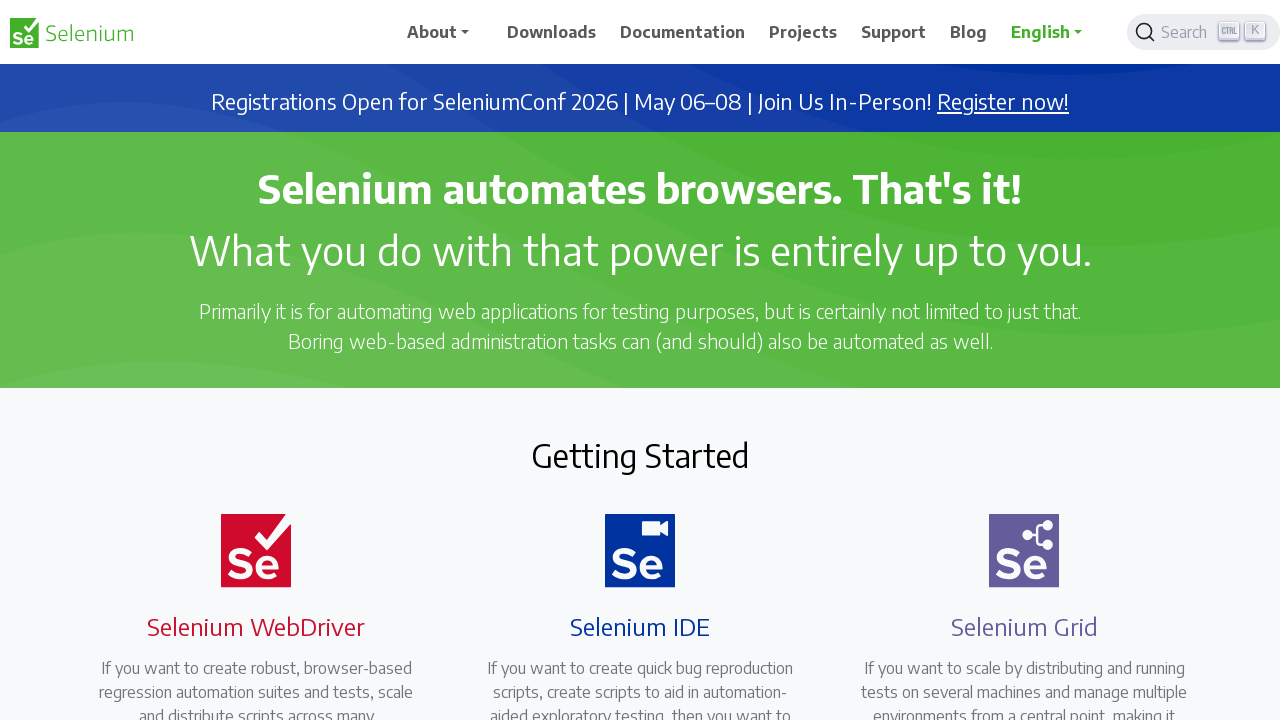

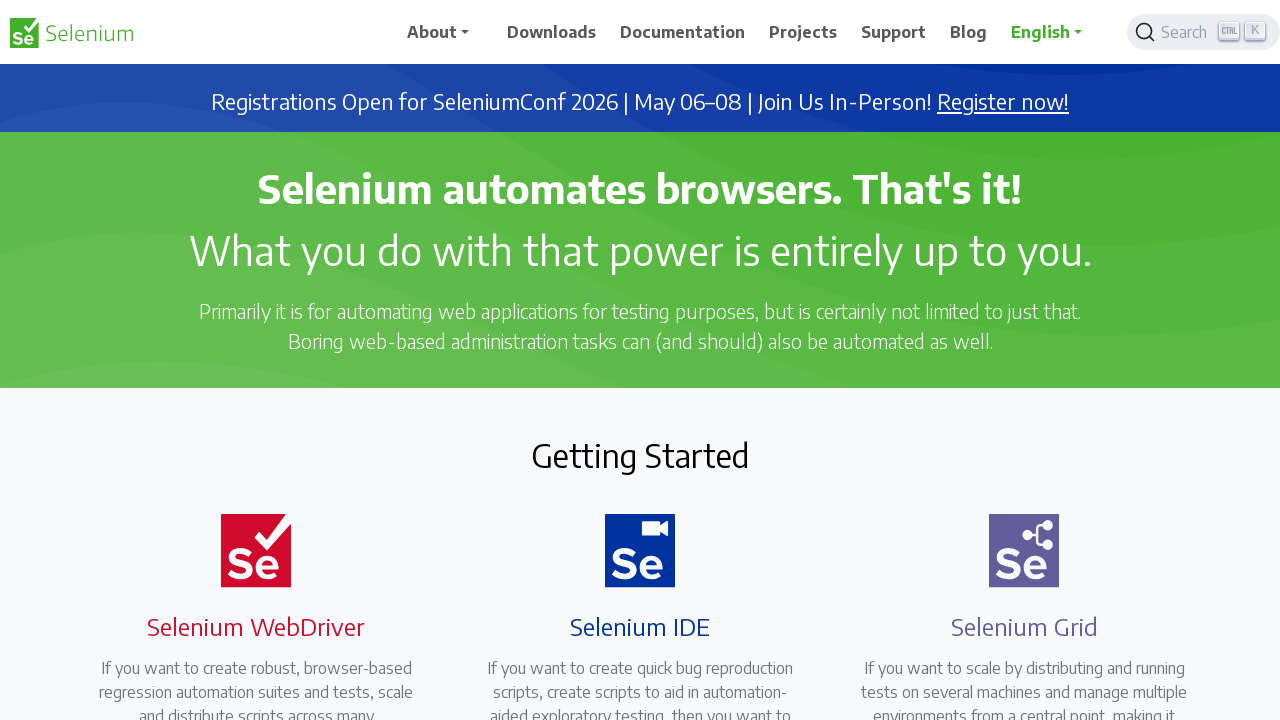